Tests right-click functionality on an element and verifies the status changes to "context-clicked"

Starting URL: https://www.selenium.dev/selenium/web/mouse_interaction.html

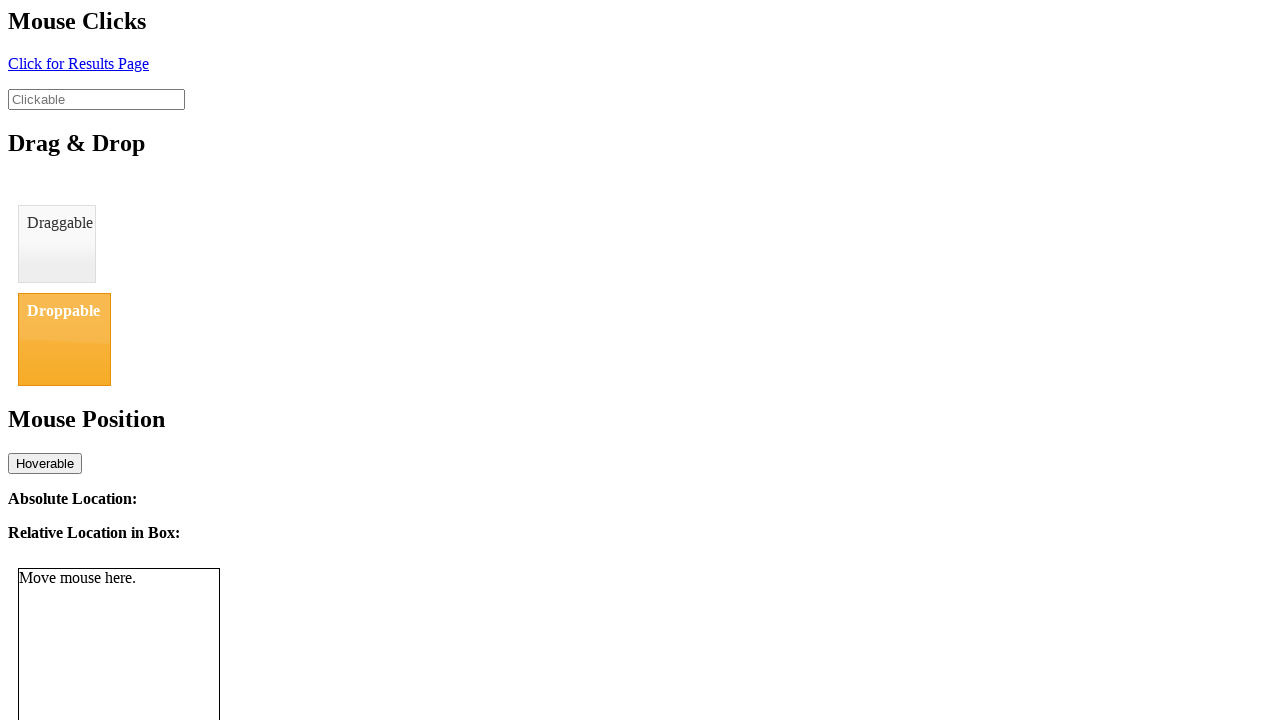

Right-clicked on the clickable element at (96, 99) on #clickable
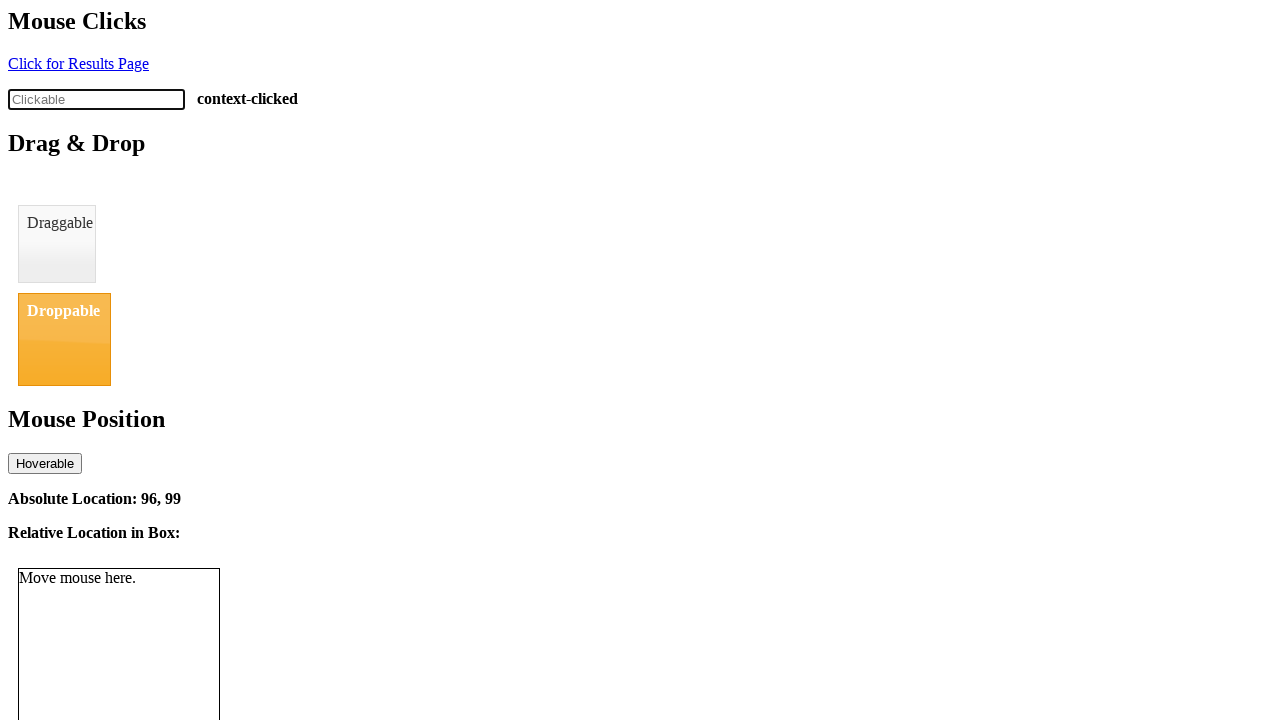

Retrieved status text from click-status element
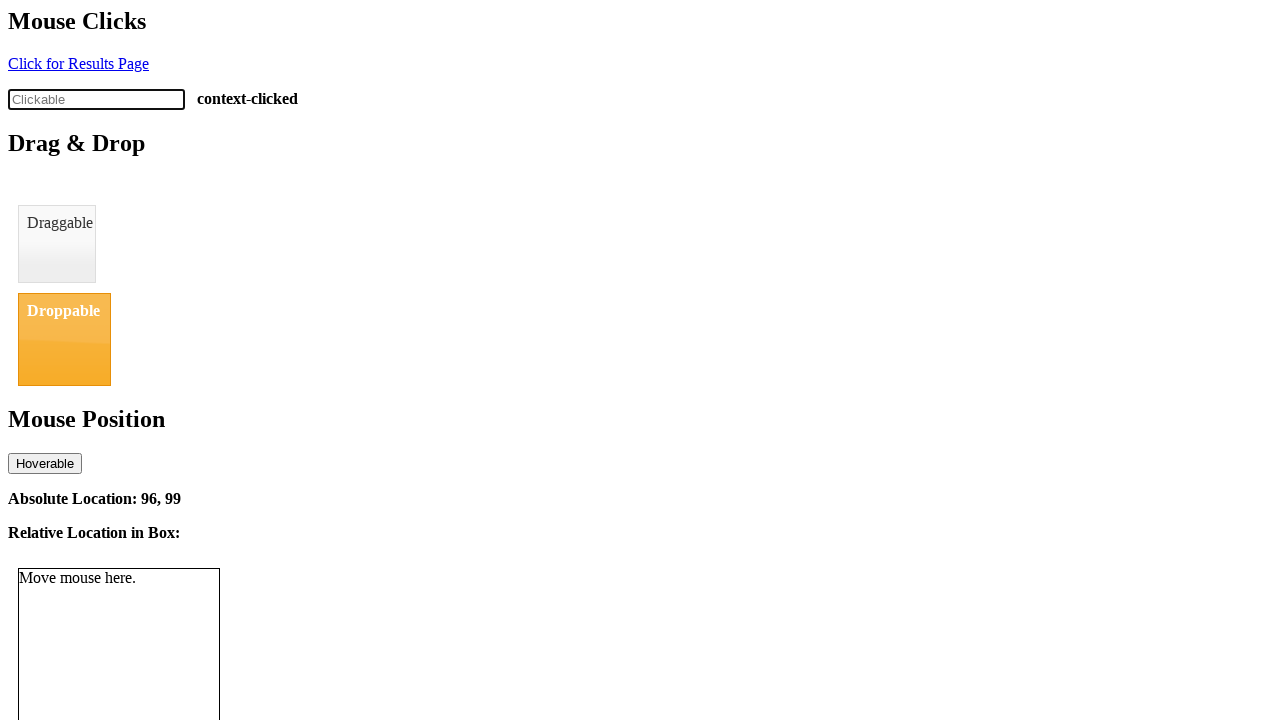

Verified status changed to 'context-clicked'
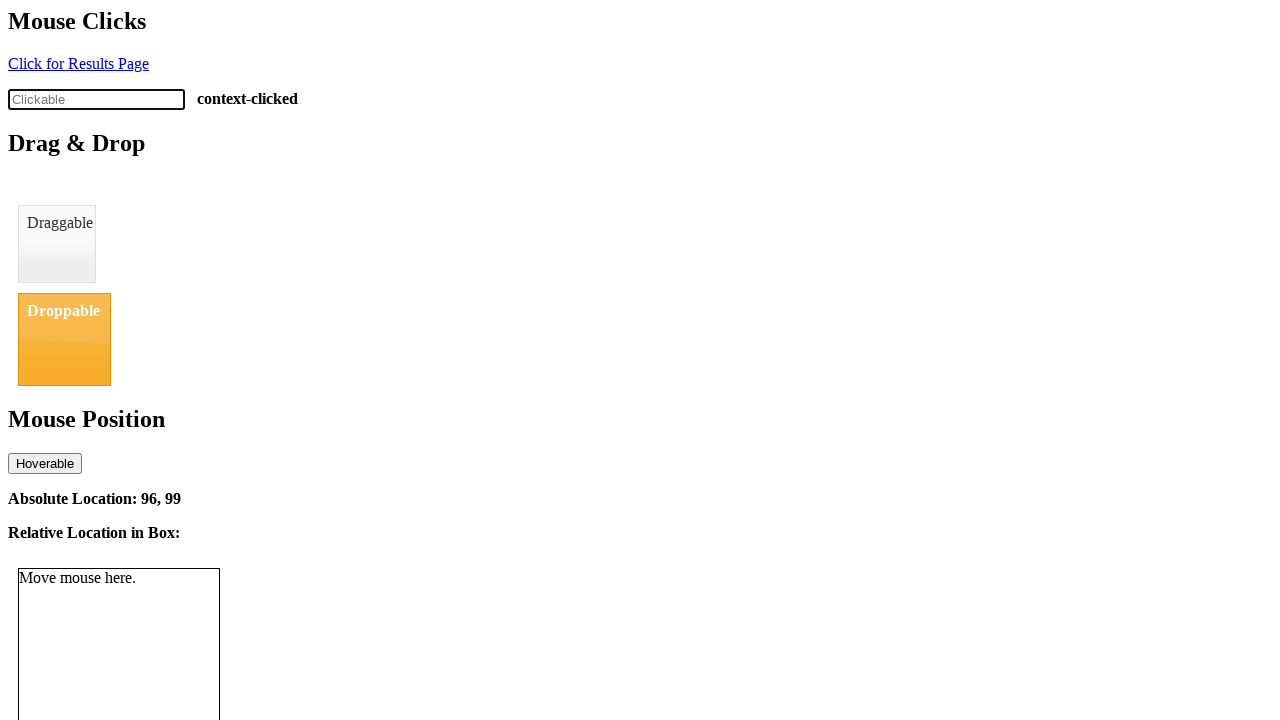

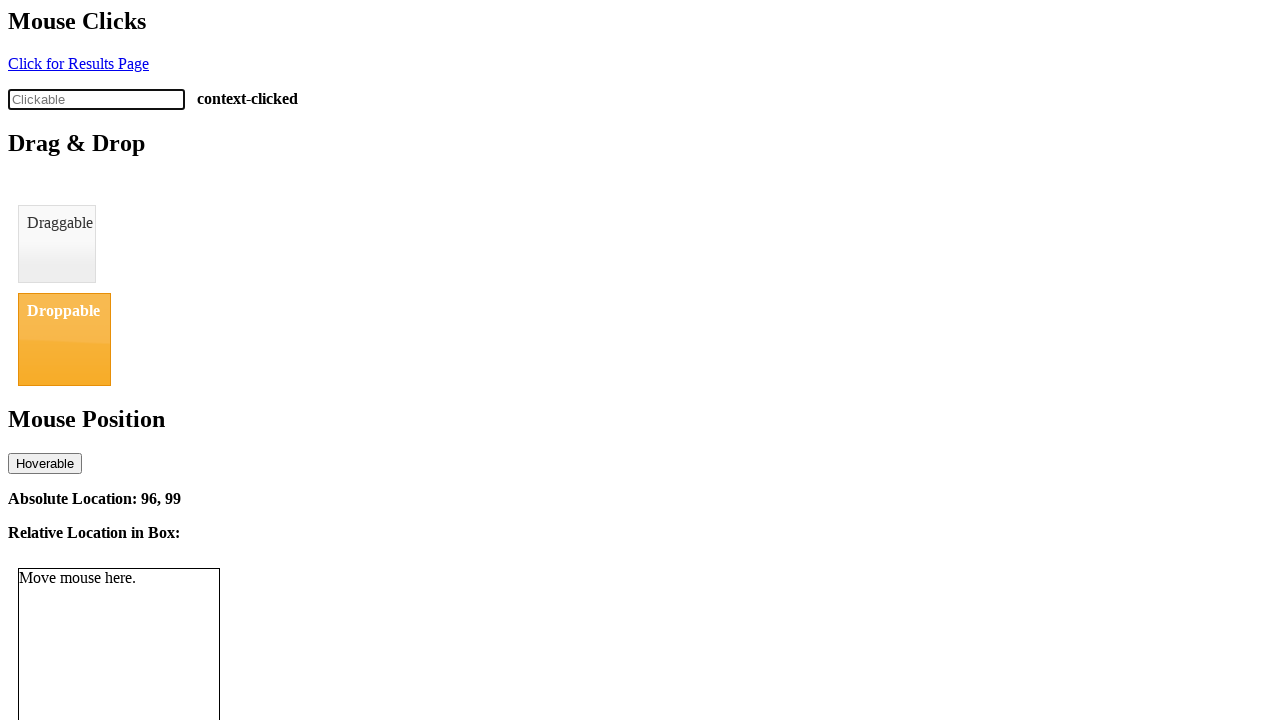